Tests keyboard navigation on Gmail page by clicking an element and using arrow keys to navigate through options before selecting with Enter

Starting URL: http://gmail.com

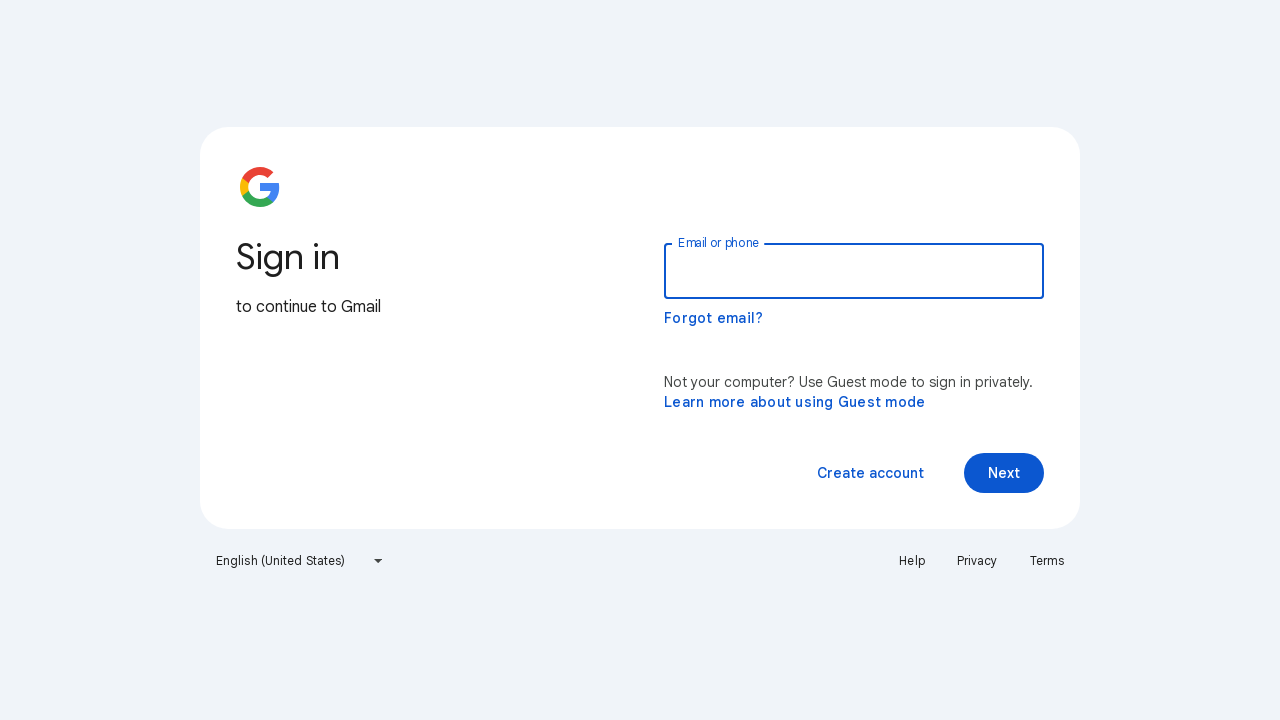

Clicked on dropdown/menu trigger element at (870, 473) on (//span[@class='VfPpkd-vQzf8d'])[3]
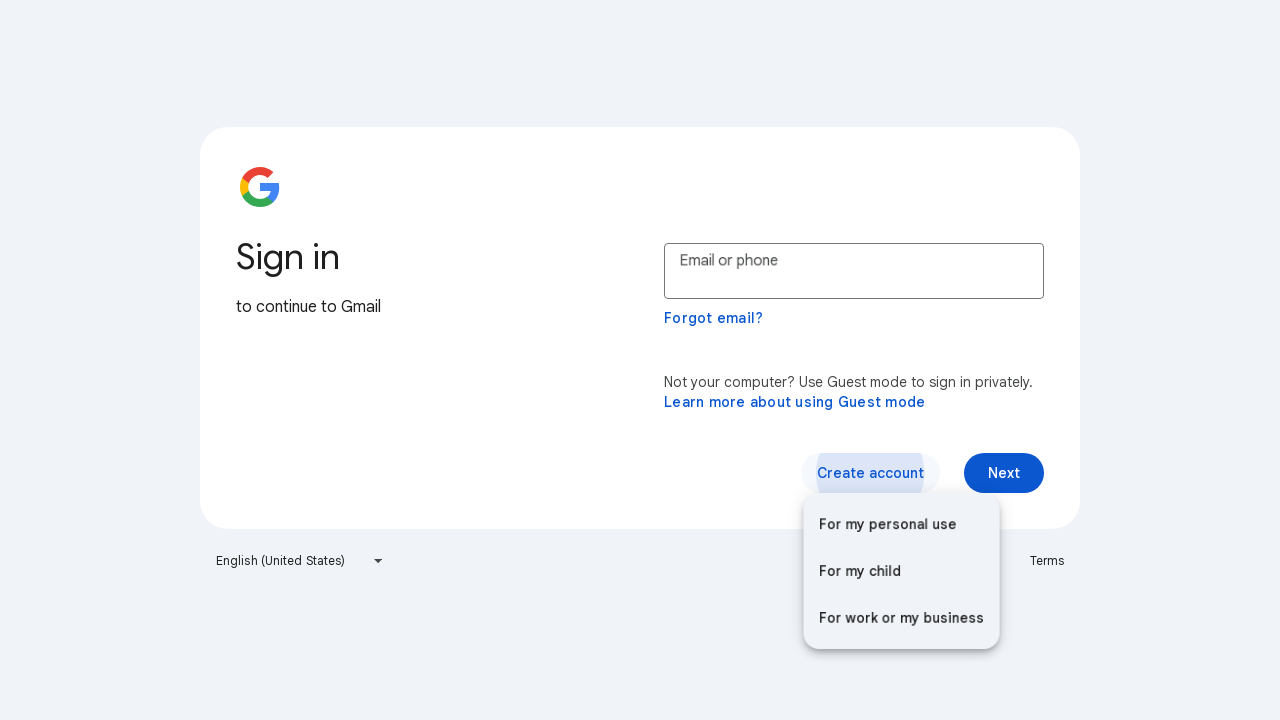

Waited for dropdown/menu to load
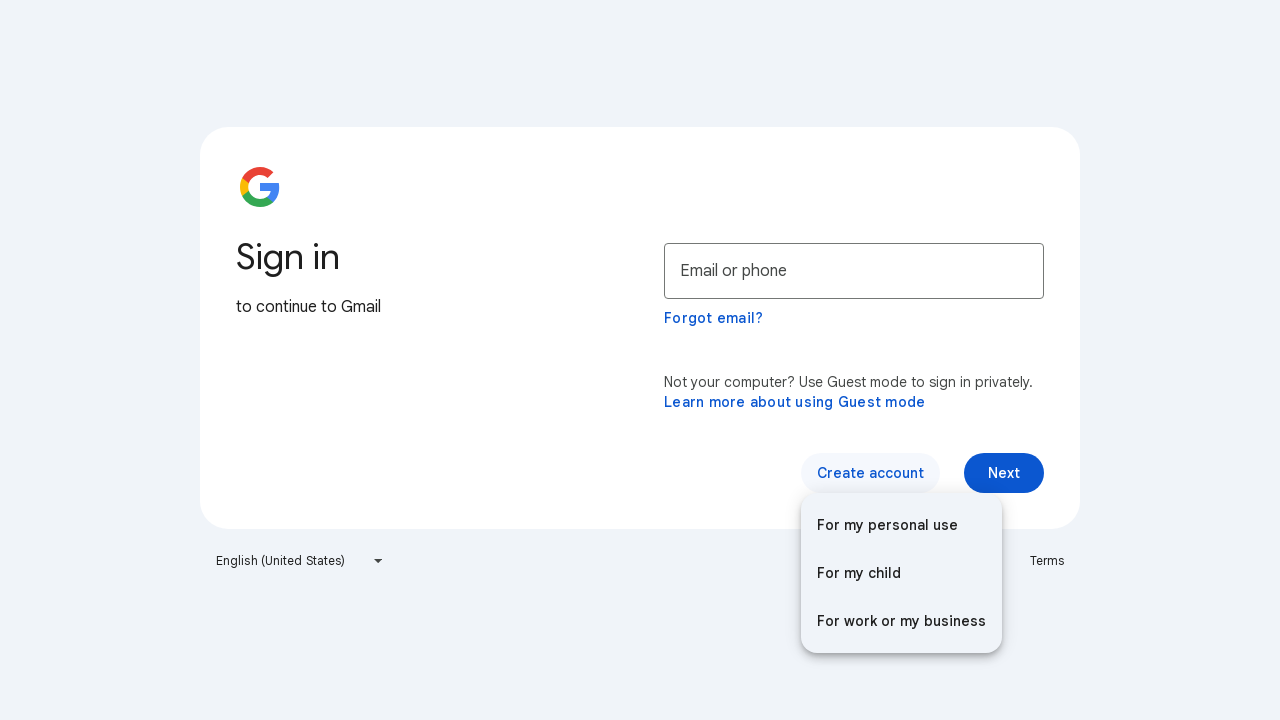

Pressed ArrowDown to navigate down in menu
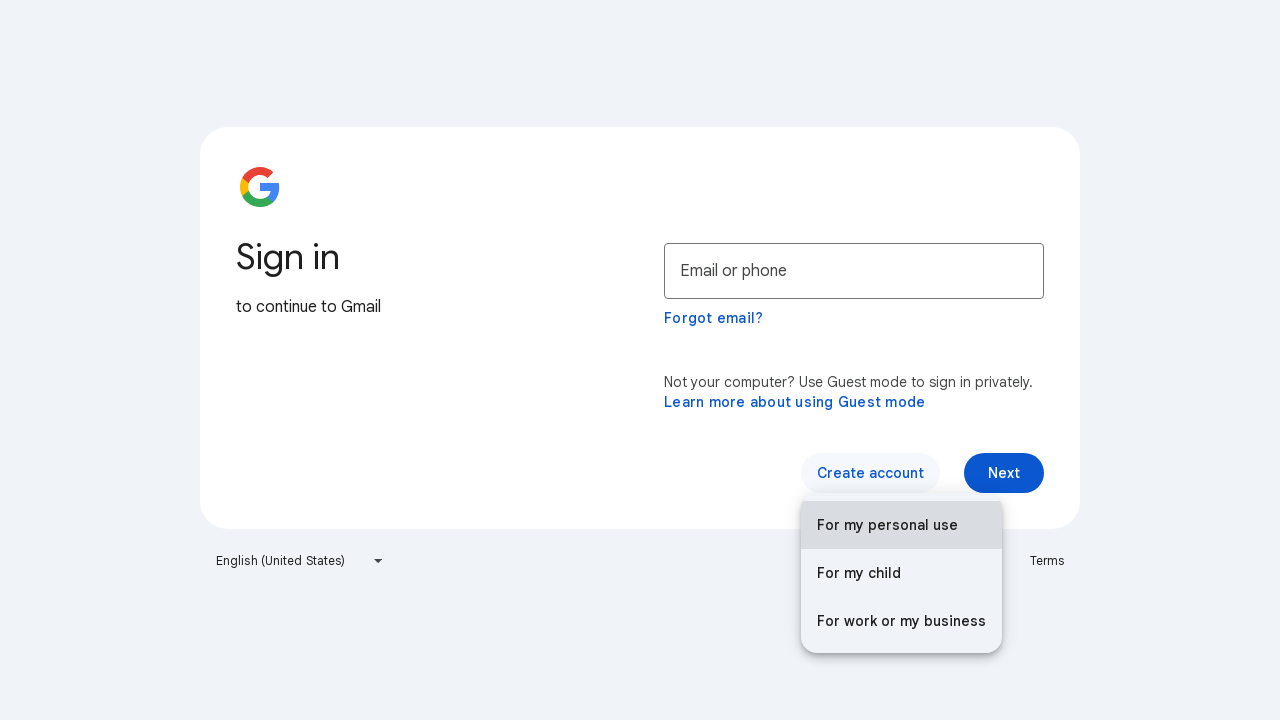

Waited for menu to update after first ArrowDown
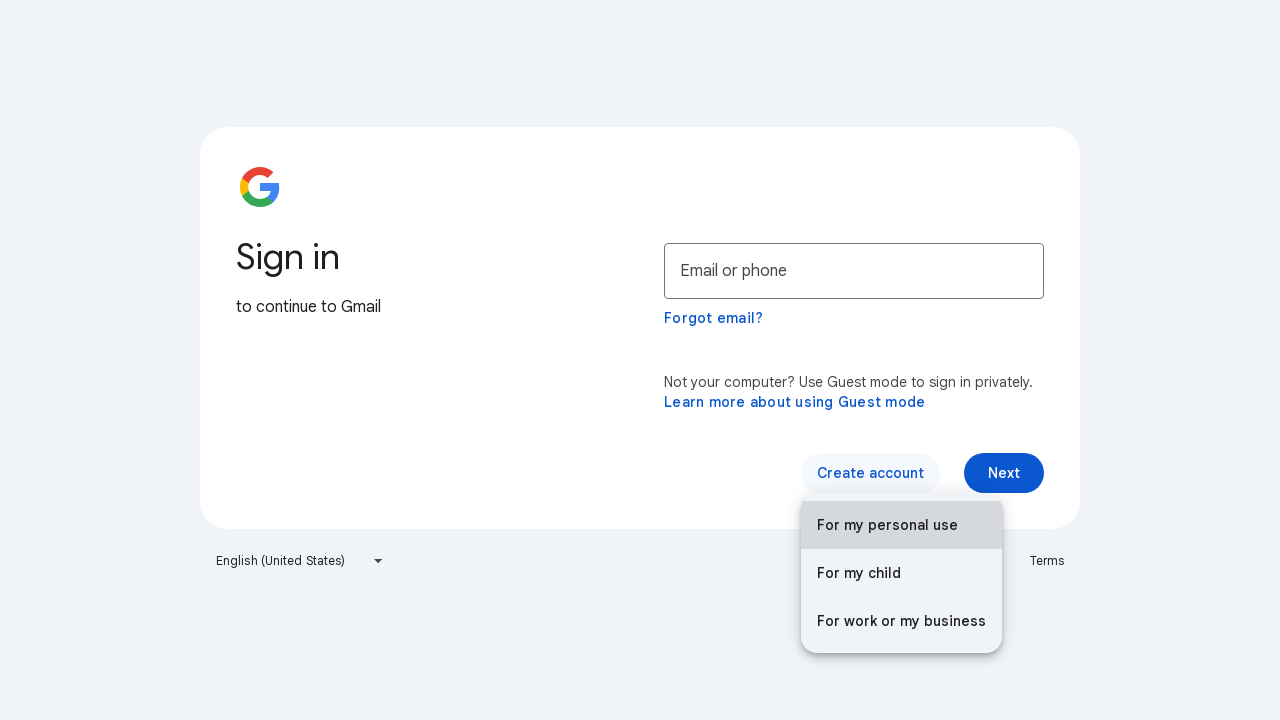

Pressed ArrowDown again to navigate further down in menu
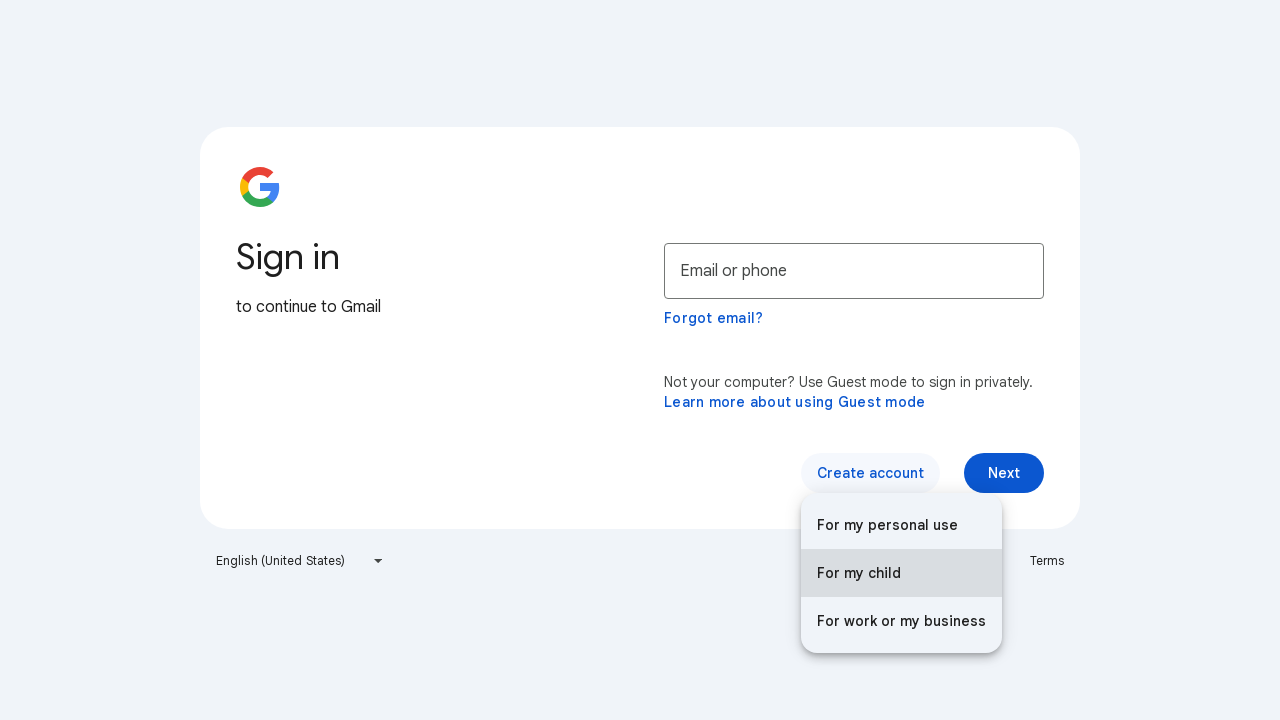

Waited for menu to update after second ArrowDown
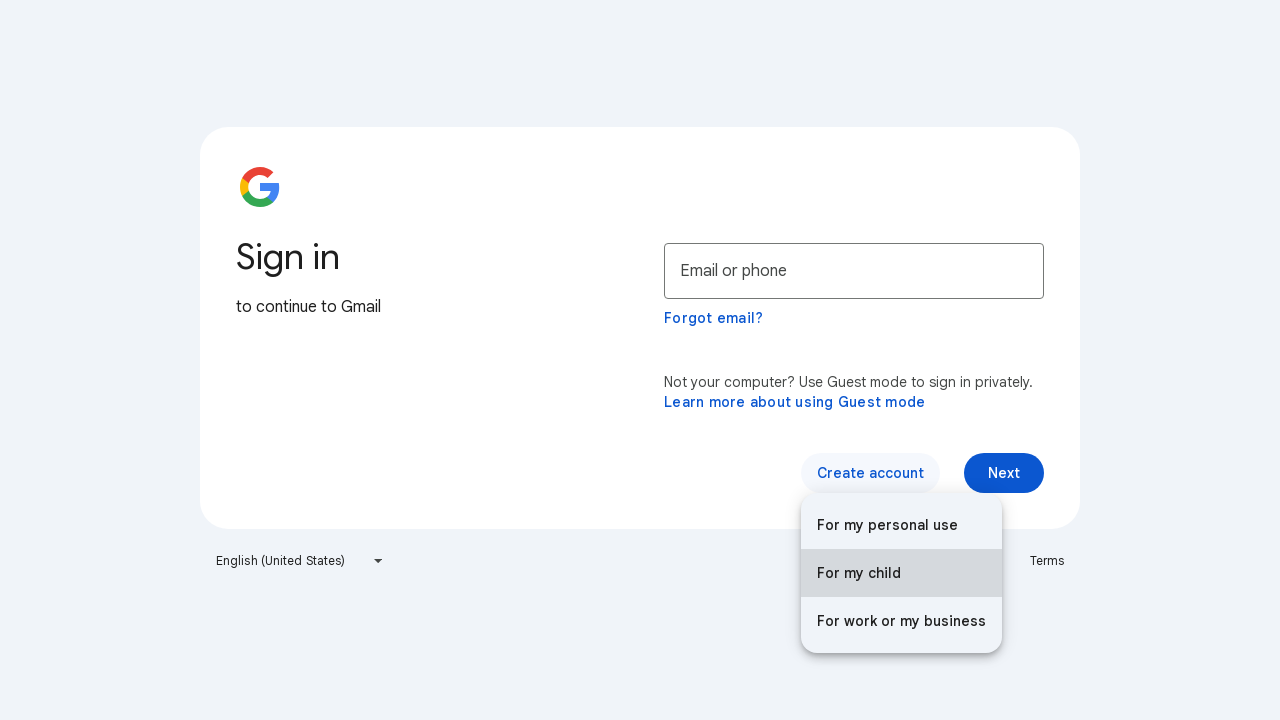

Pressed ArrowUp to navigate back up in menu
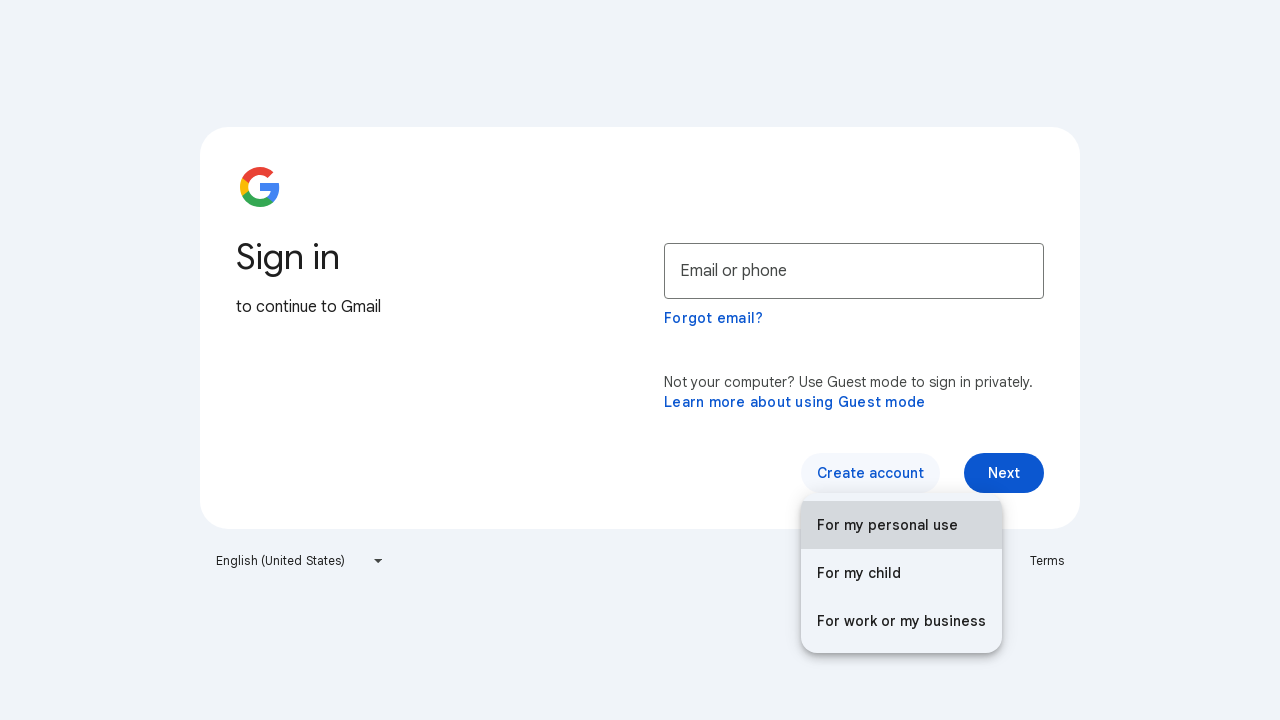

Waited for menu to update after ArrowUp
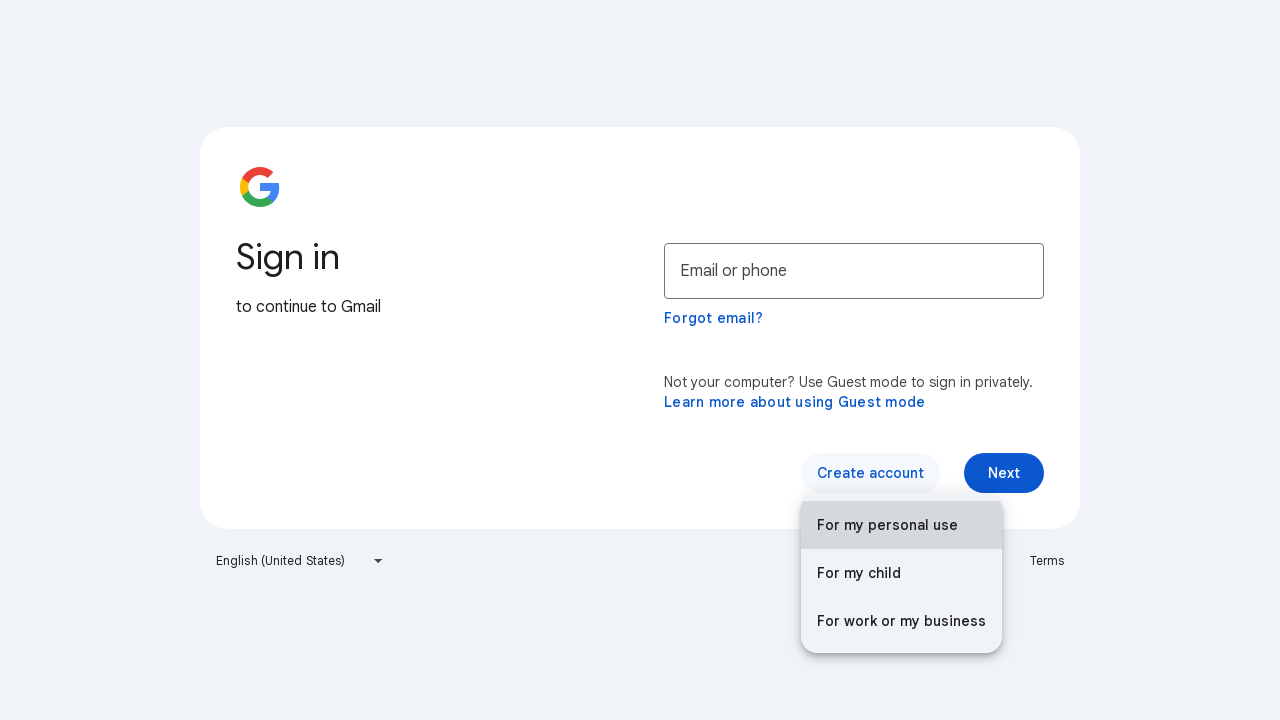

Pressed Enter to select the highlighted menu option
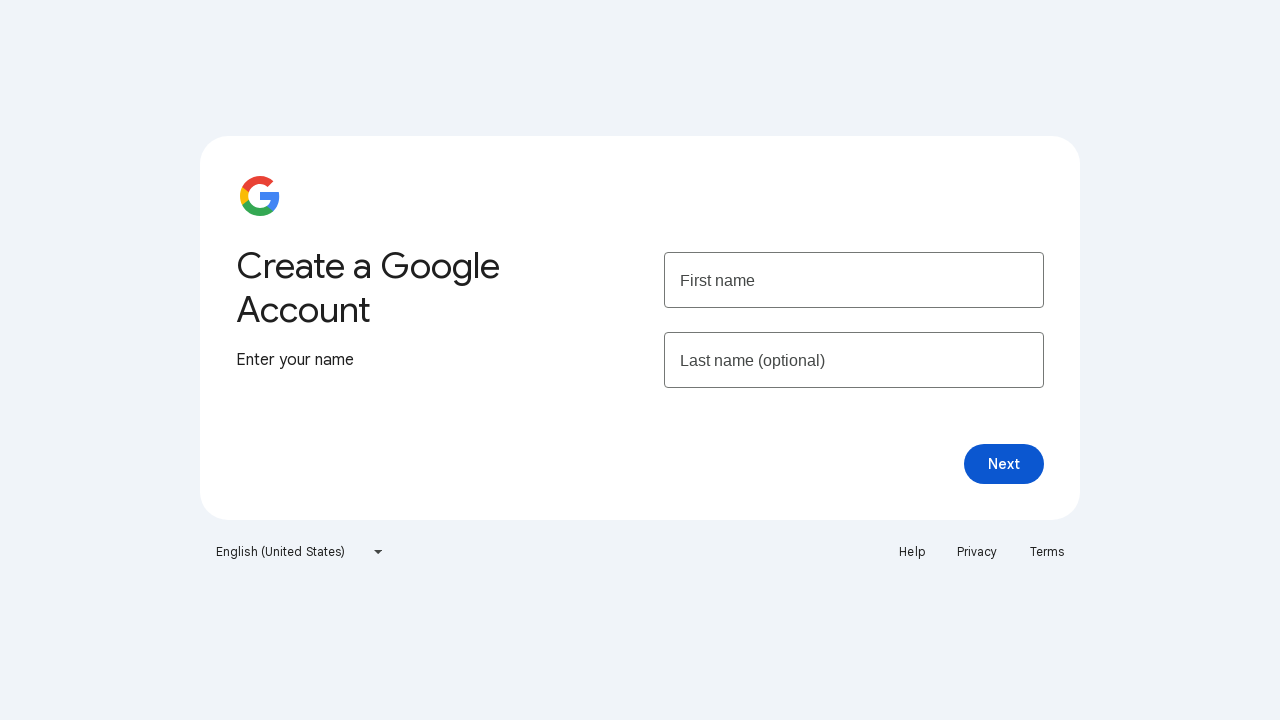

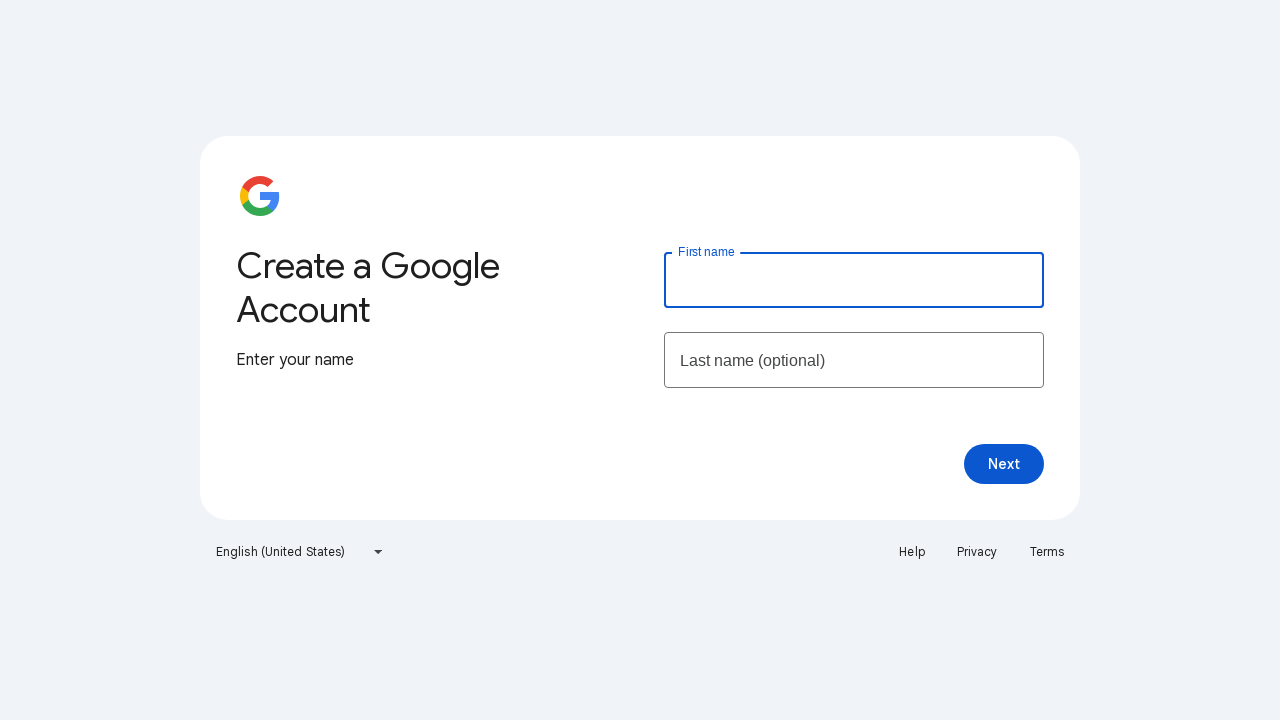